Tests successful form validation with valid firstname, surname, age, and country inputs, then submitting the form

Starting URL: https://testpages.eviltester.com/styled/validation/input-validation.html

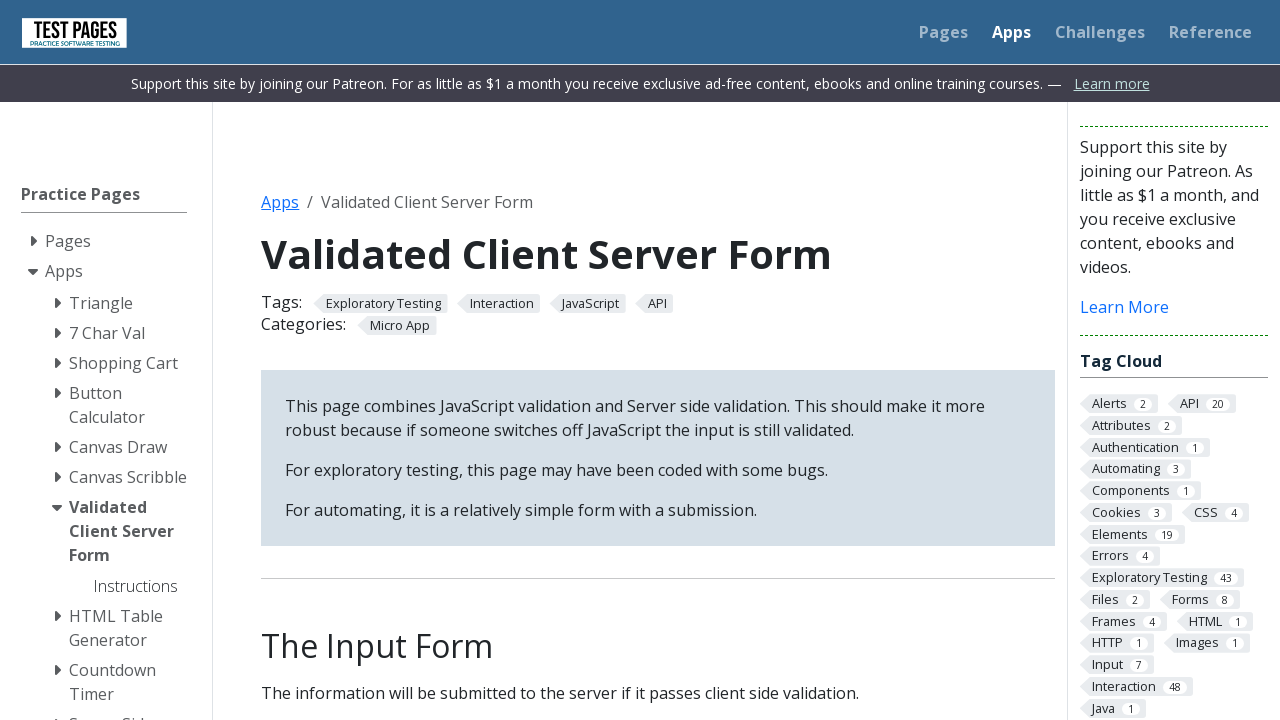

Filled firstname field with 'Maryan' on #firstname
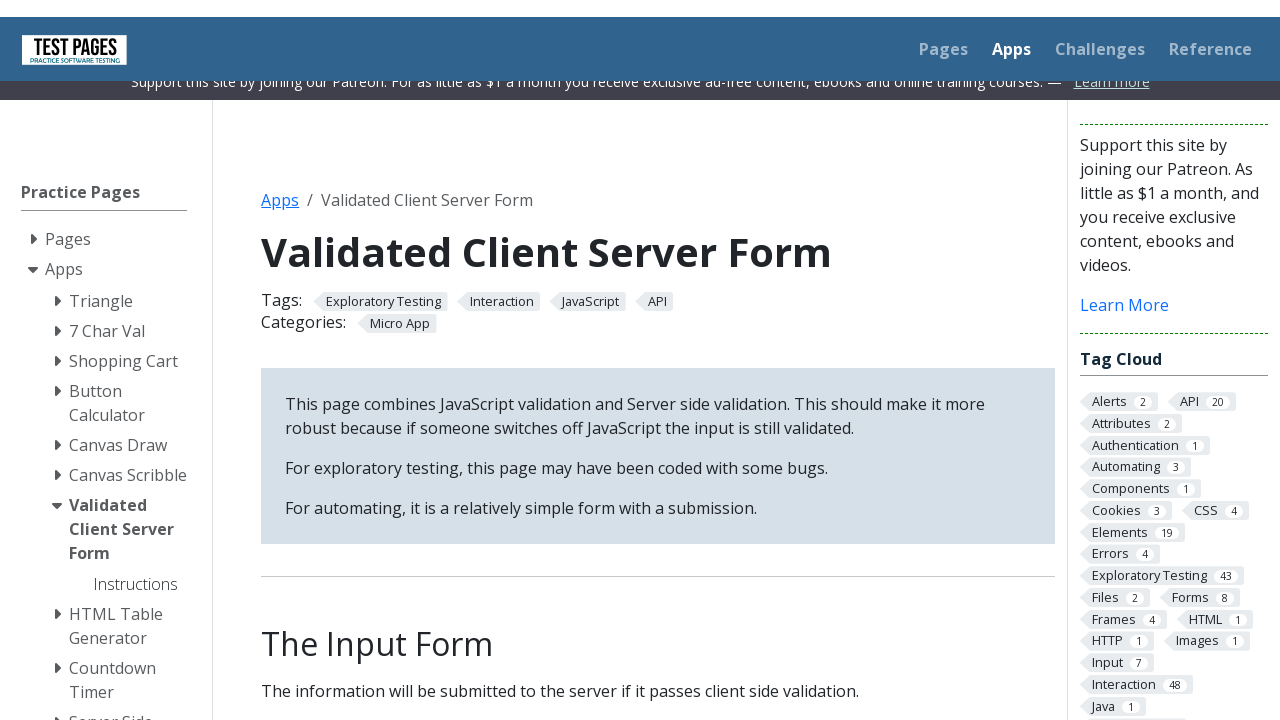

Filled surname field with 'Halounnnnnnn' on #surname
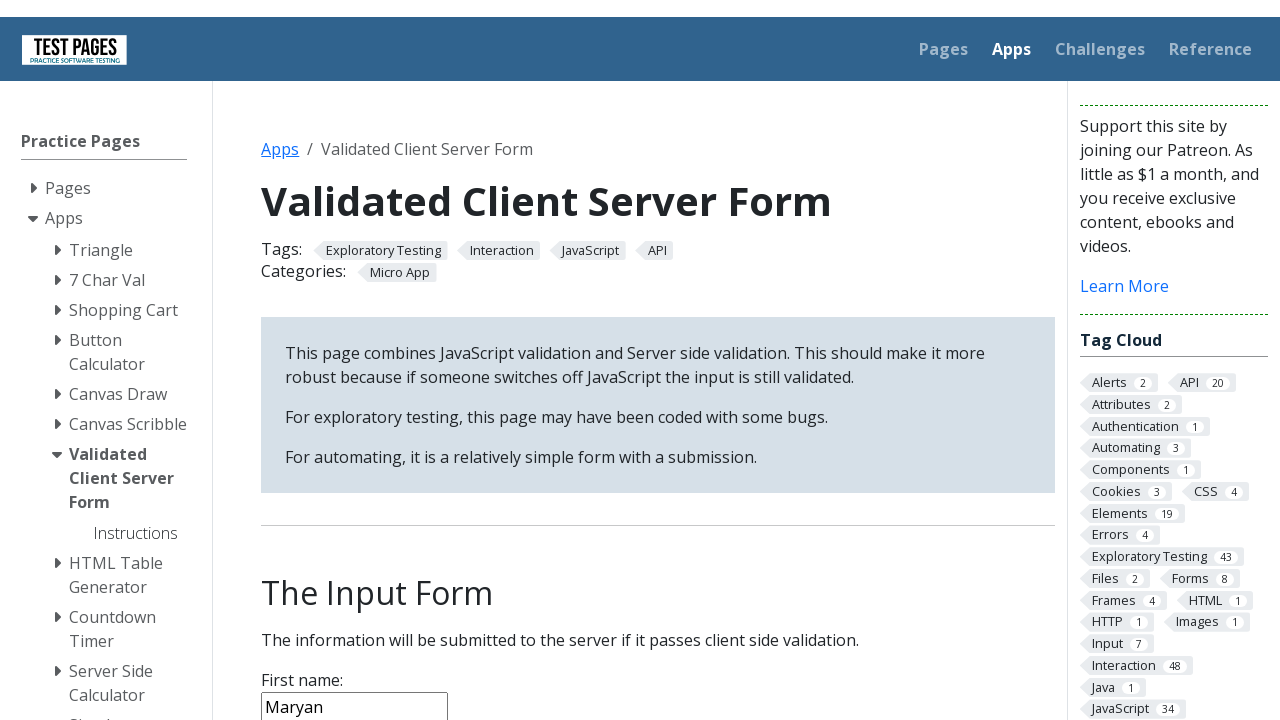

Filled age field with '22' on #age
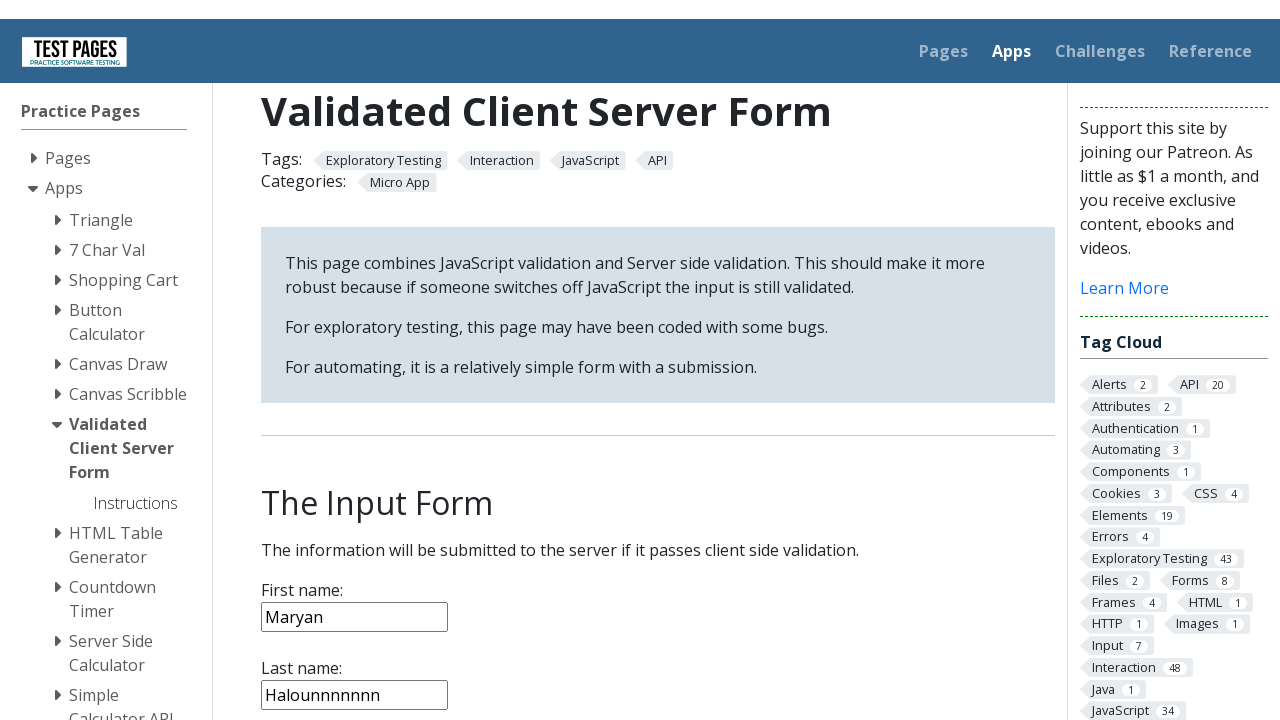

Selected 'Israel' from country dropdown on select[name='country']
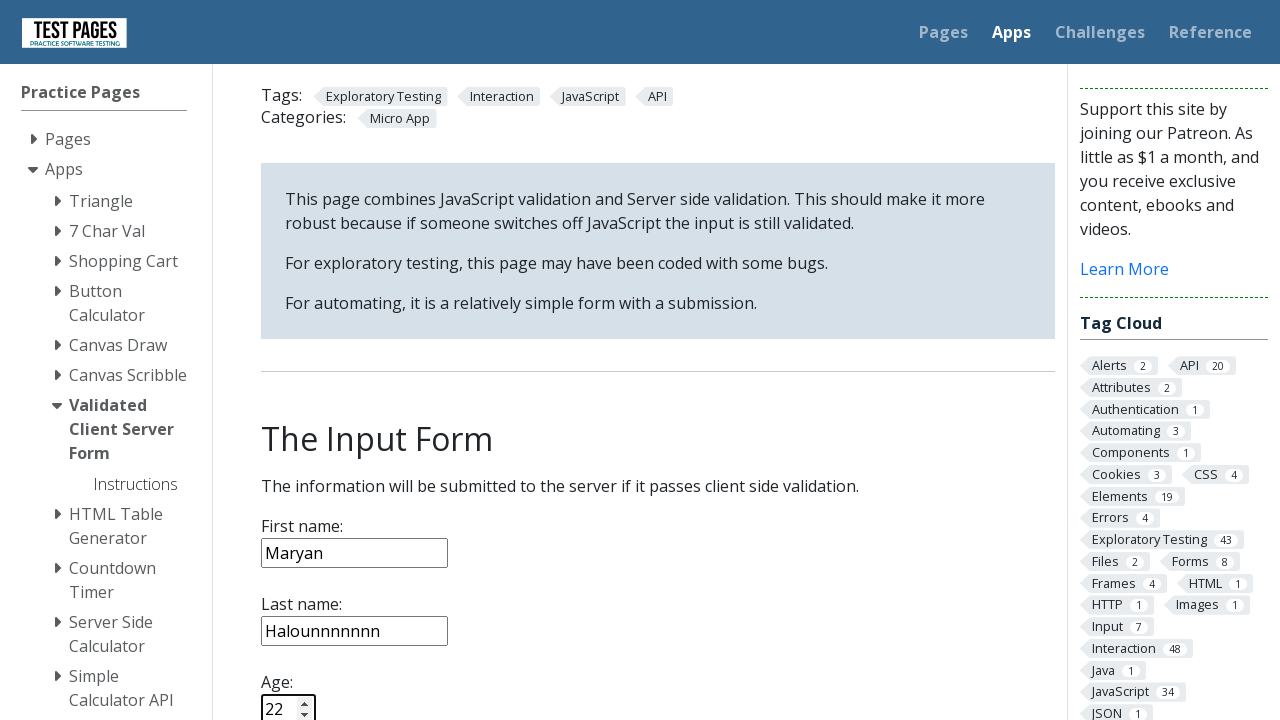

Clicked submit button to submit form with valid data at (296, 368) on input[type='submit']
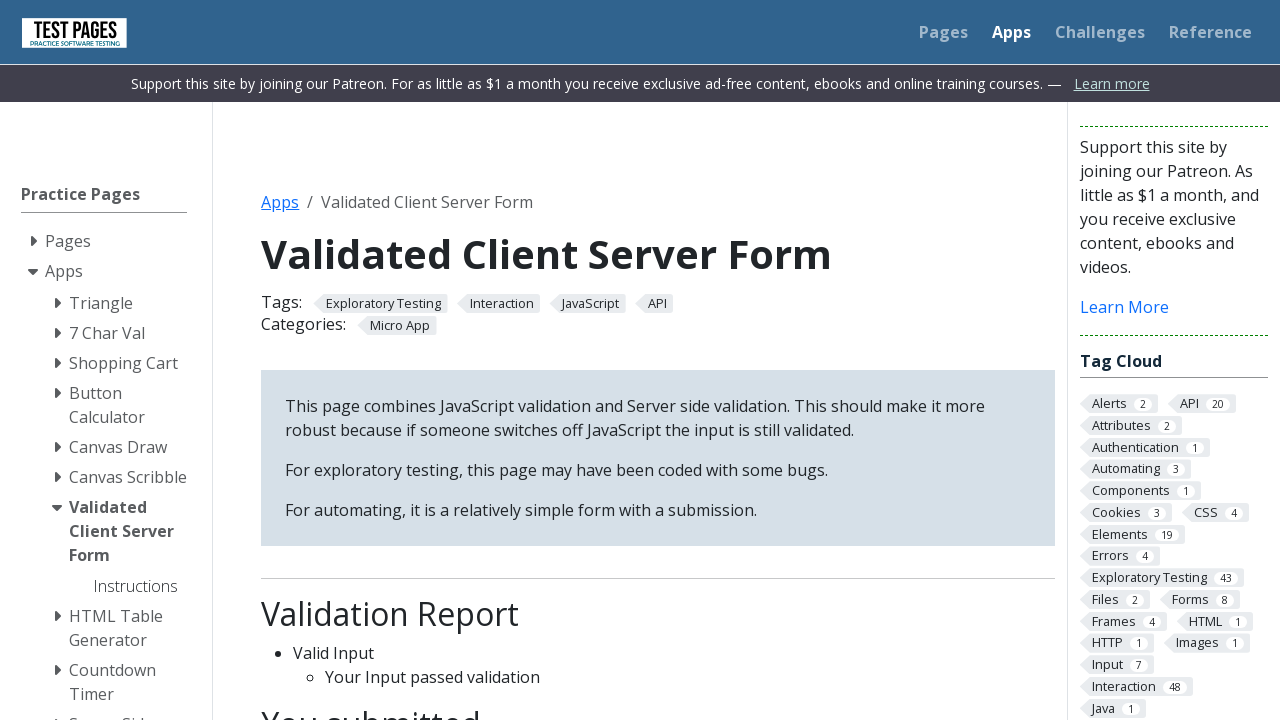

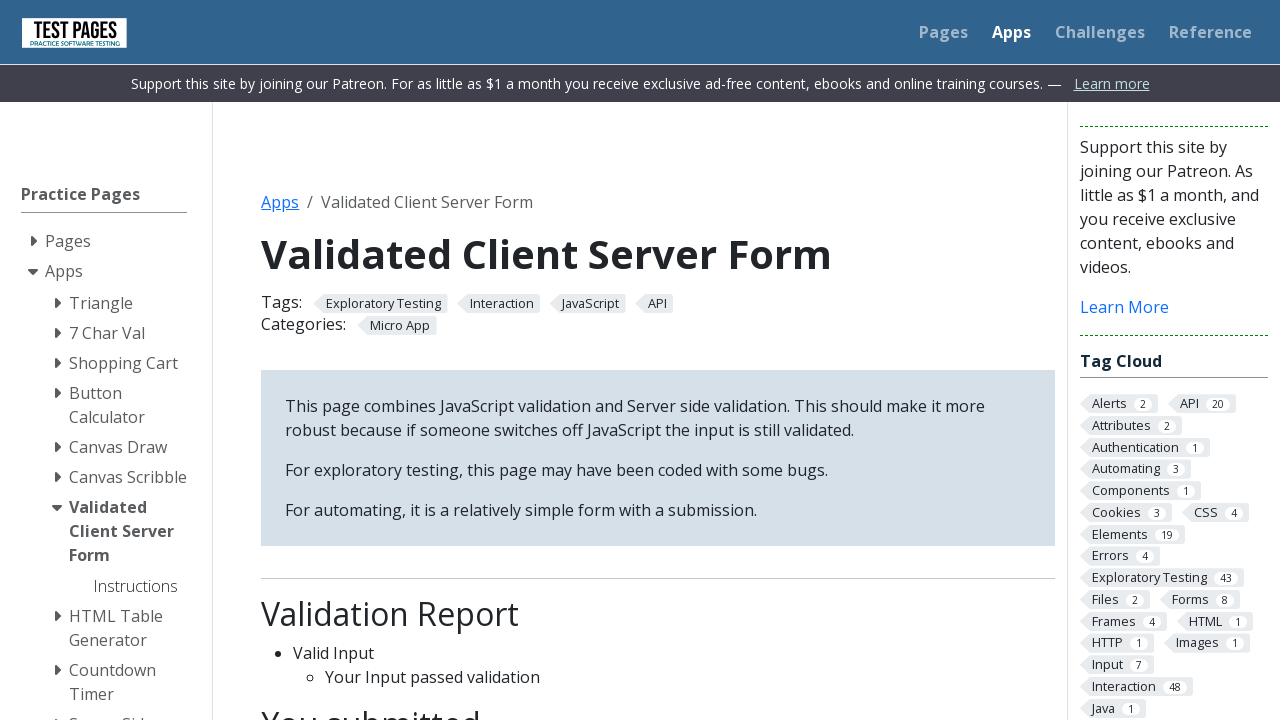